Tests different strategies for locating radio buttons on a form using various selector methods

Starting URL: https://formy-project.herokuapp.com/radiobutton

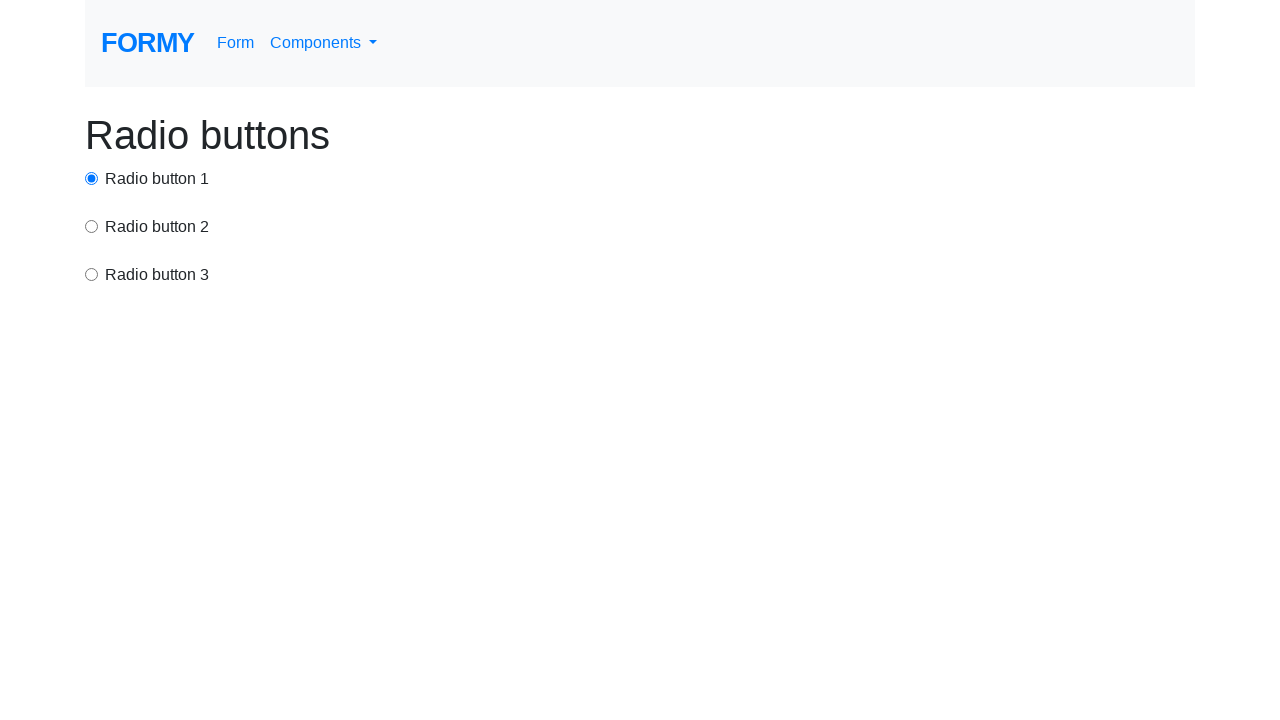

Clicked first radio button using ID selector at (92, 178) on #radio-button-1
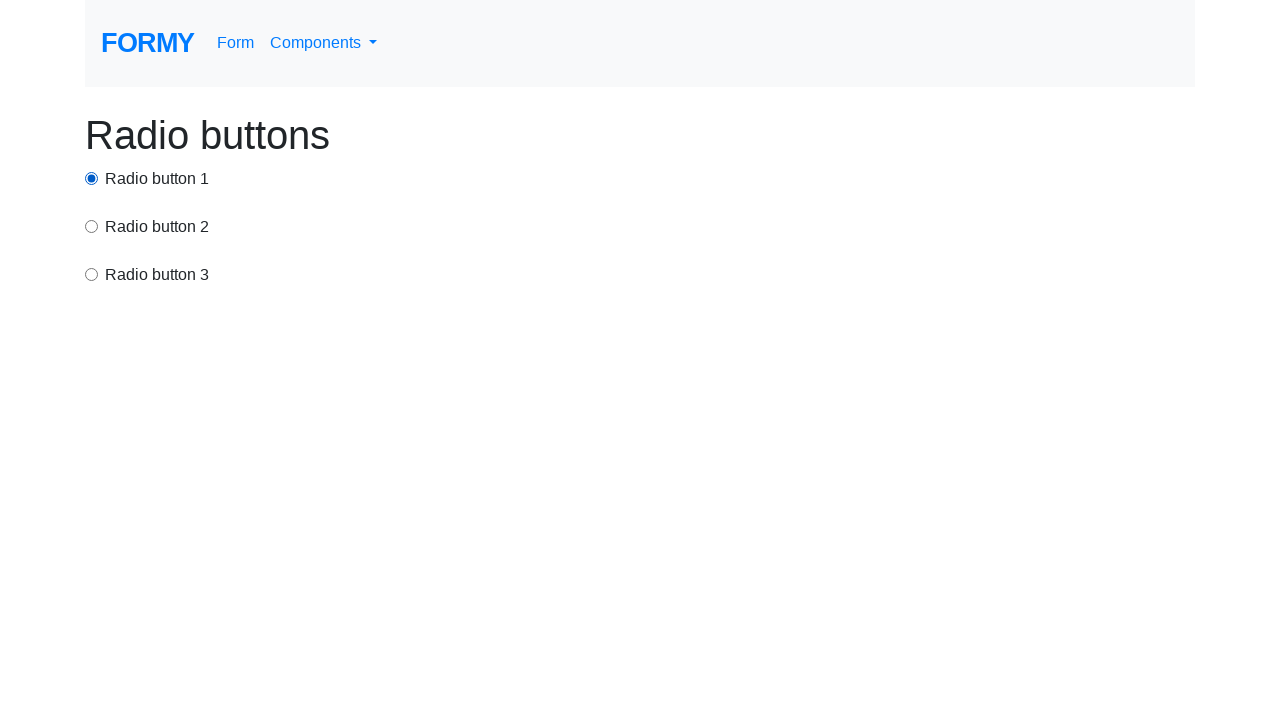

Clicked second radio button using CSS selector with value attribute at (92, 226) on input[value='option2']
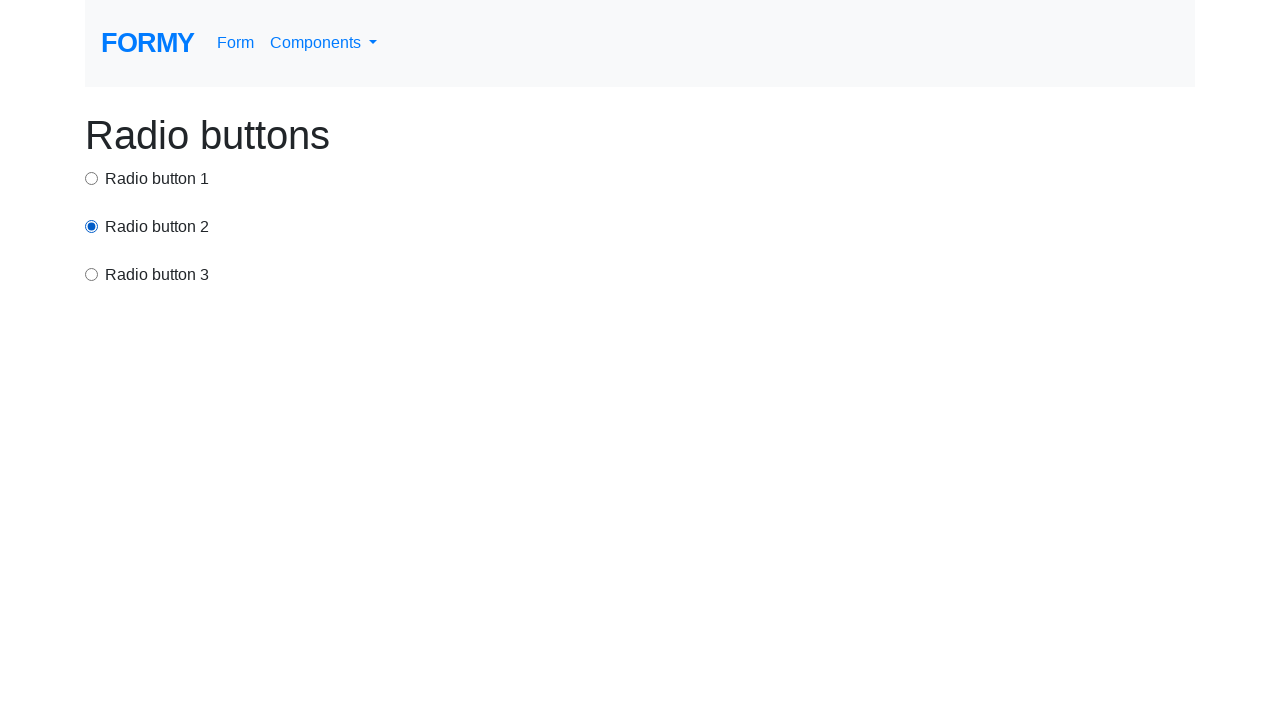

Clicked third radio button using XPath selector at (92, 274) on xpath=/html/body/div/div[3]/input
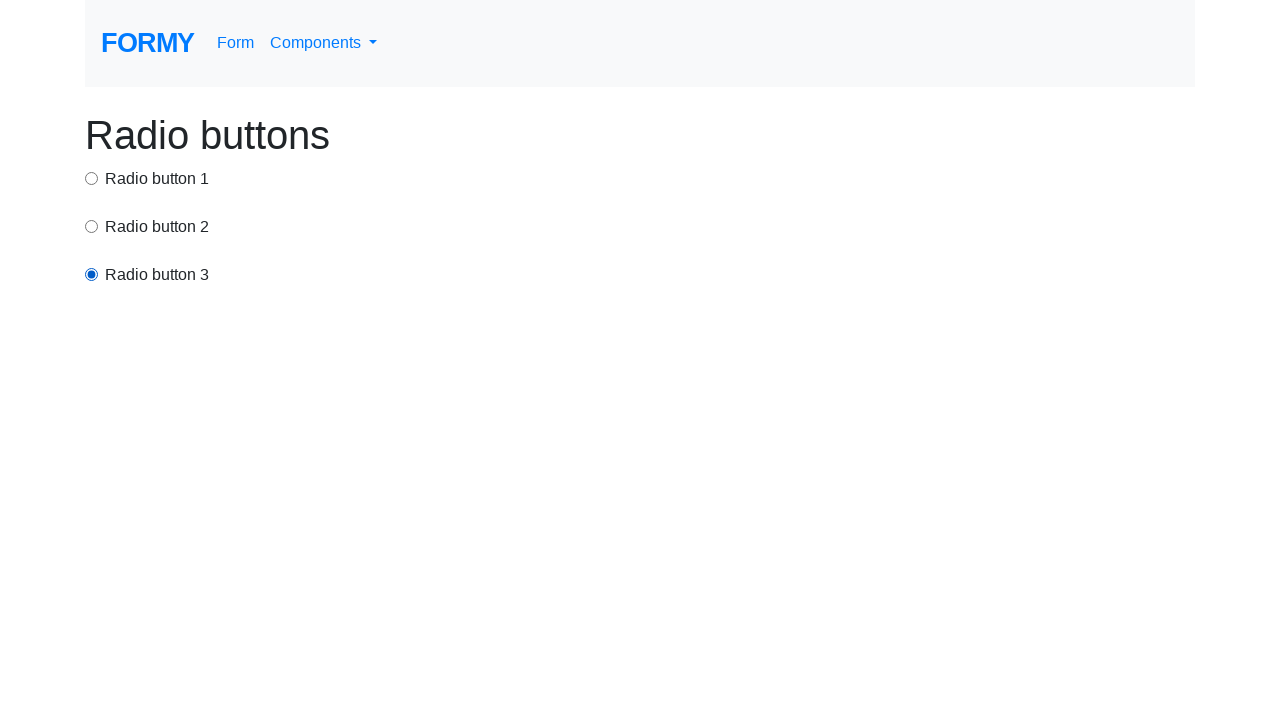

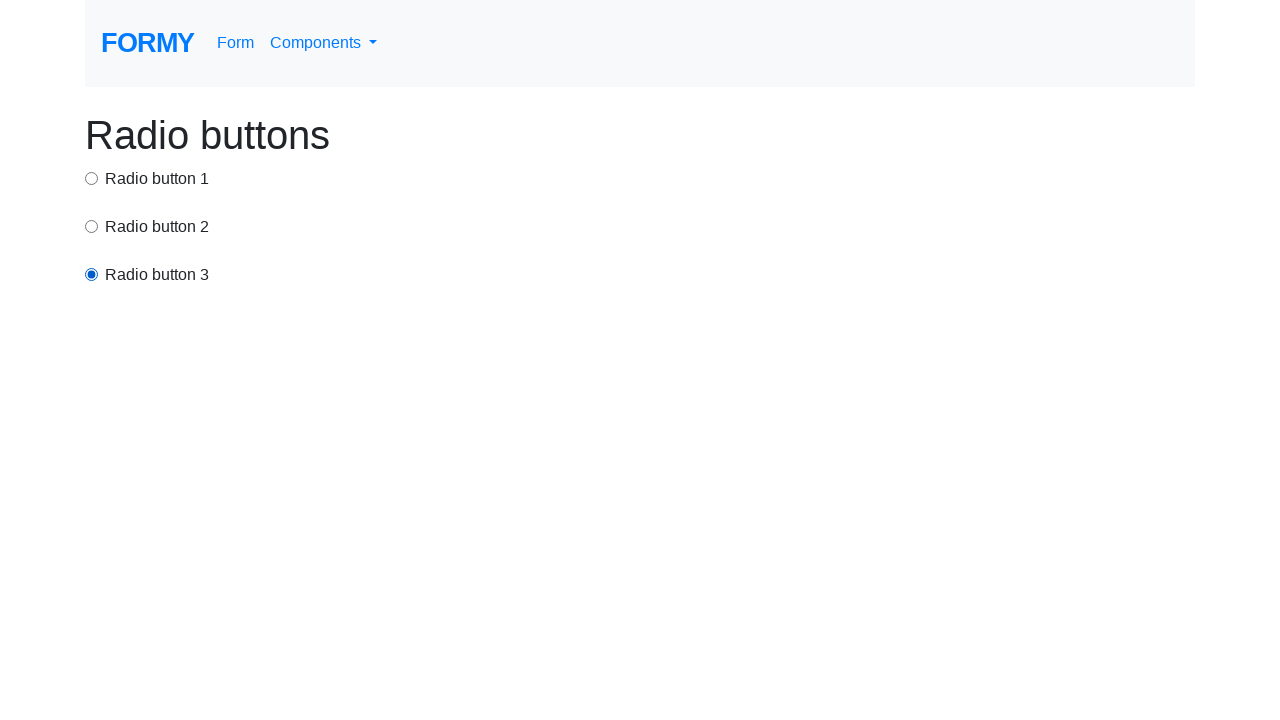